Tests the Indian Railways train search functionality by entering source and destination stations, disabling date selection, and verifying train results are displayed

Starting URL: https://erail.in/

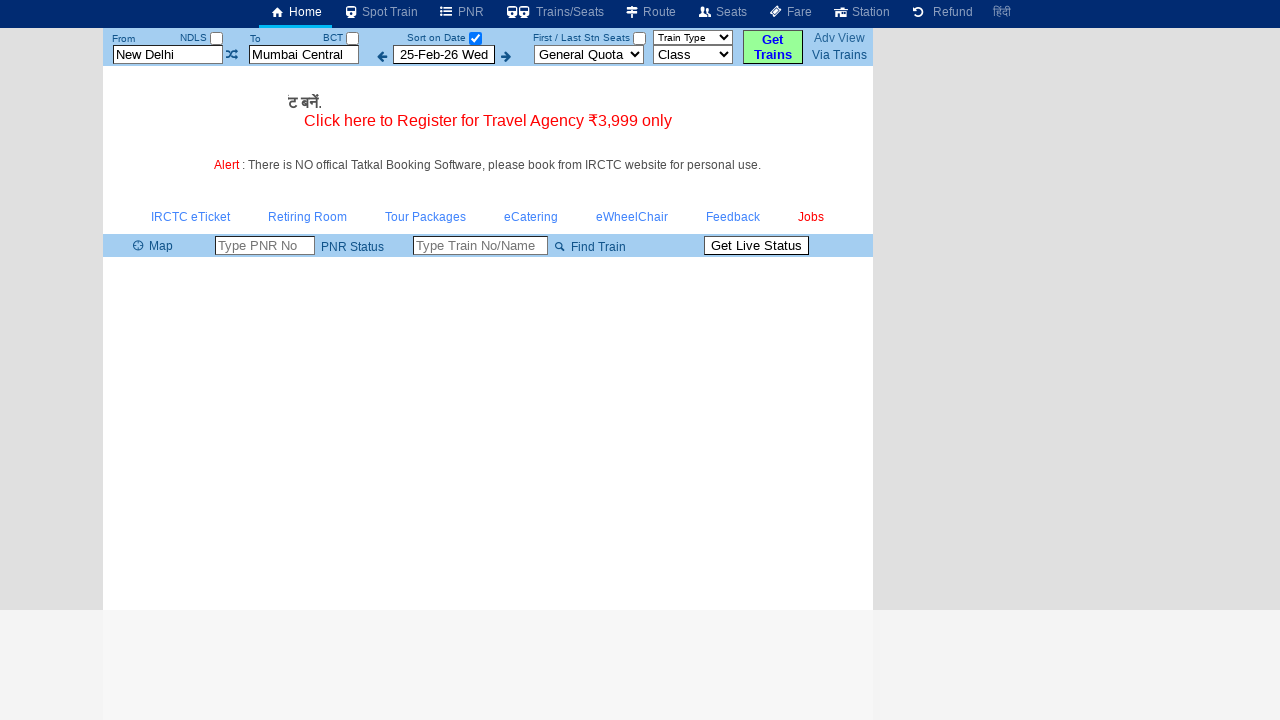

Cleared source station input field on xpath=//input[@id='txtStationFrom']
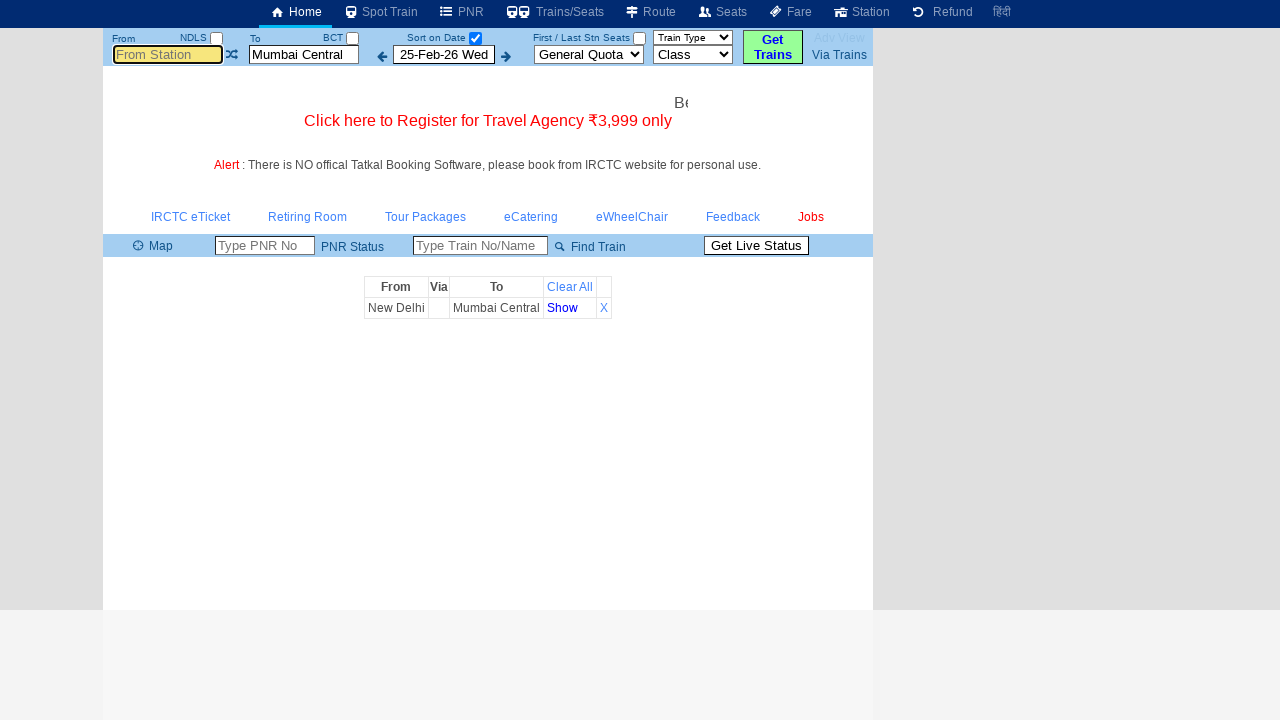

Entered 'MS' (Mumbai Central) as source station on xpath=//input[@id='txtStationFrom']
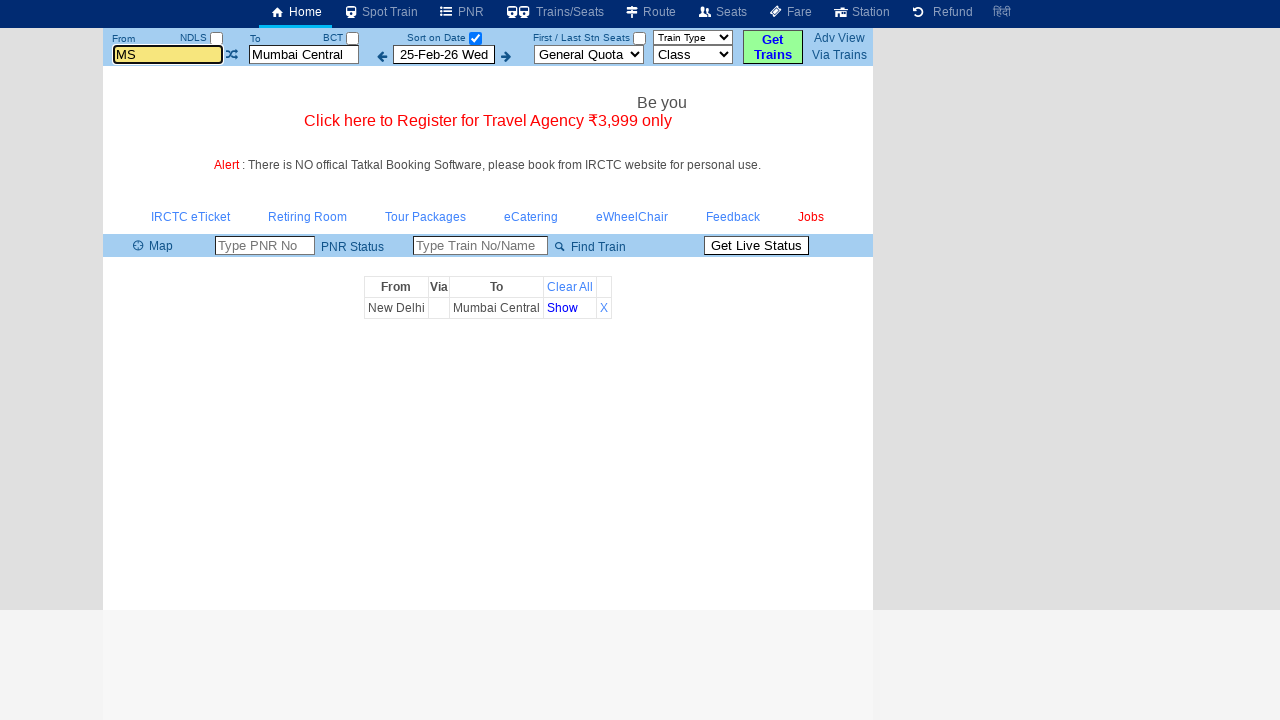

Pressed Tab to confirm source station selection on xpath=//input[@id='txtStationFrom']
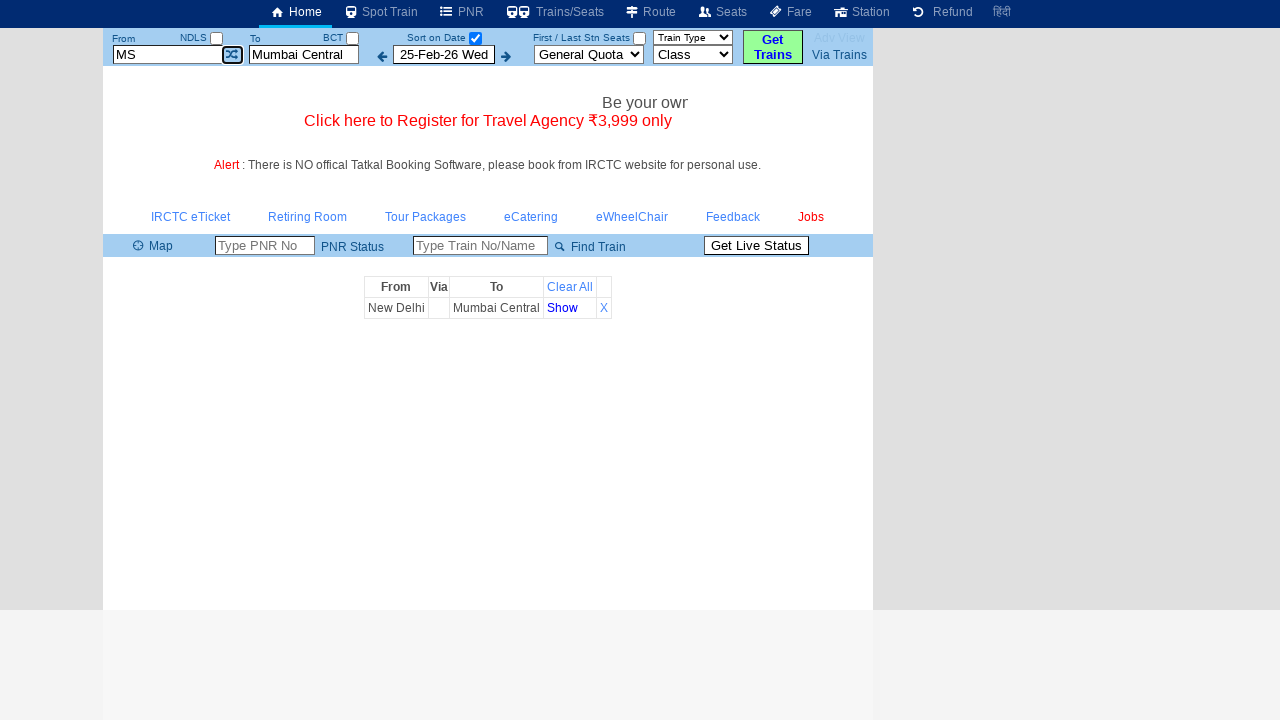

Cleared destination station input field on xpath=//input[@id='txtStationTo']
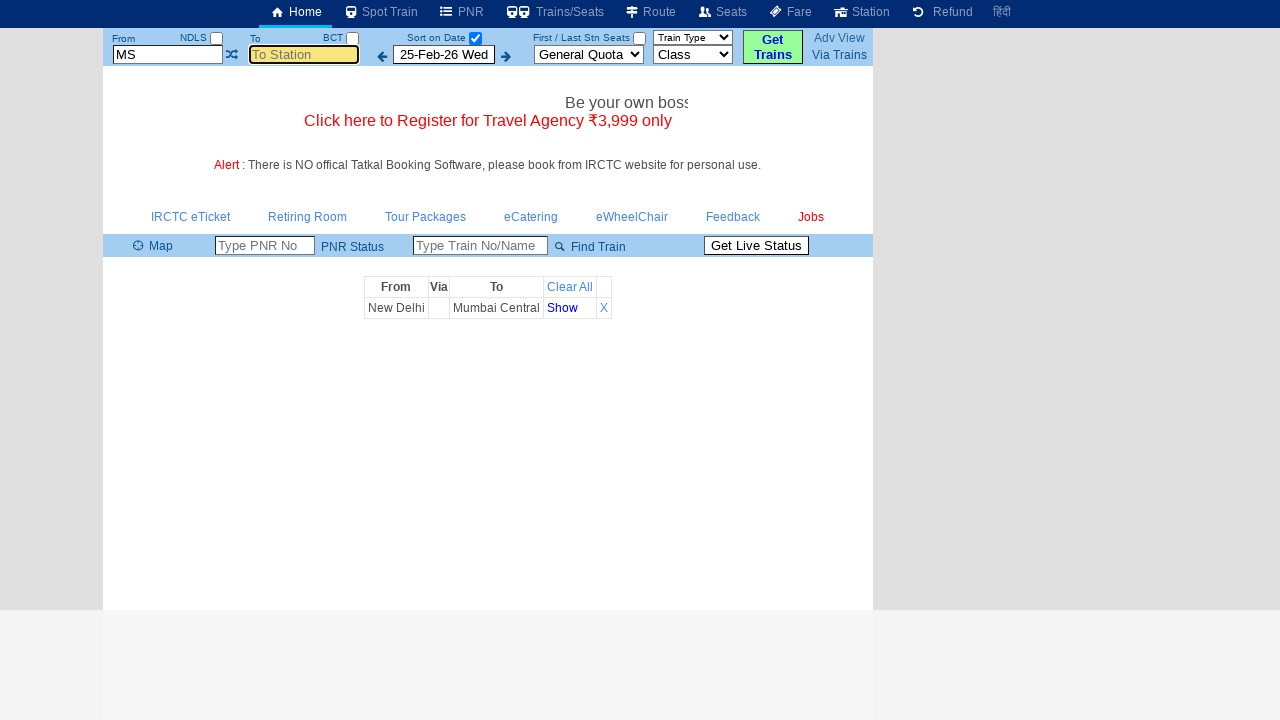

Entered 'PDY' (Pondicherry) as destination station on xpath=//input[@id='txtStationTo']
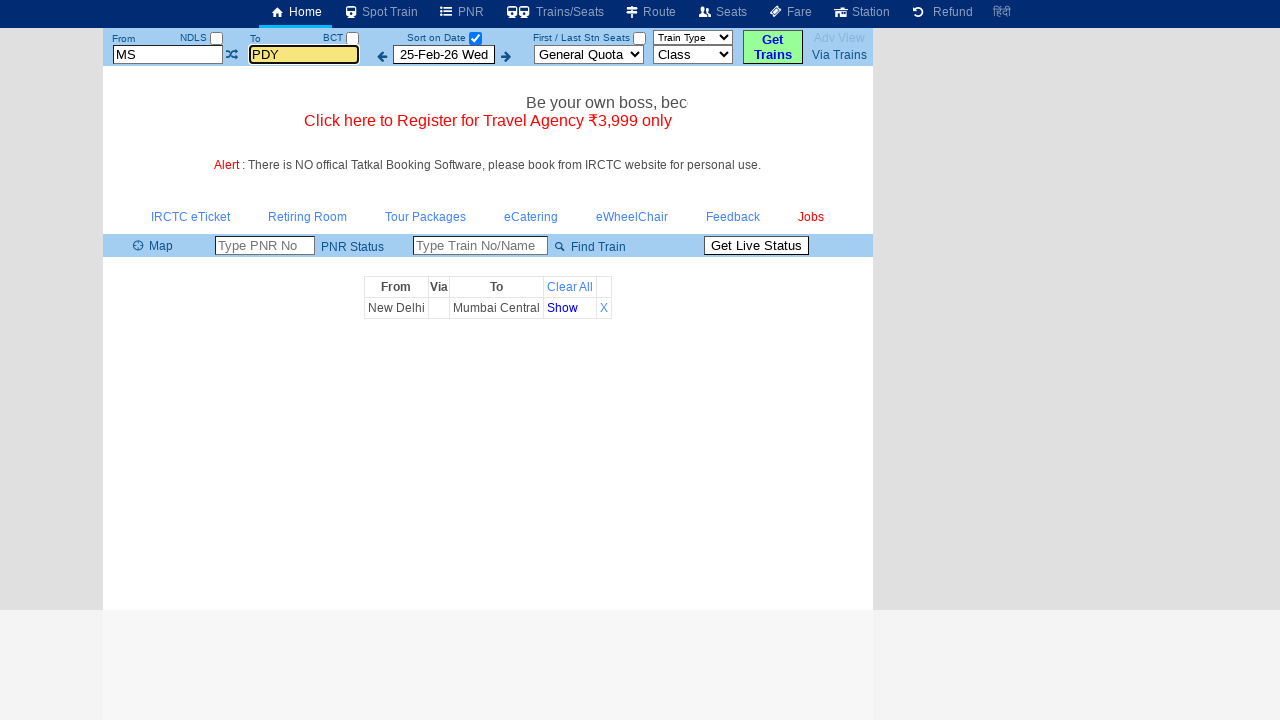

Pressed Tab to confirm destination station selection on xpath=//input[@id='txtStationTo']
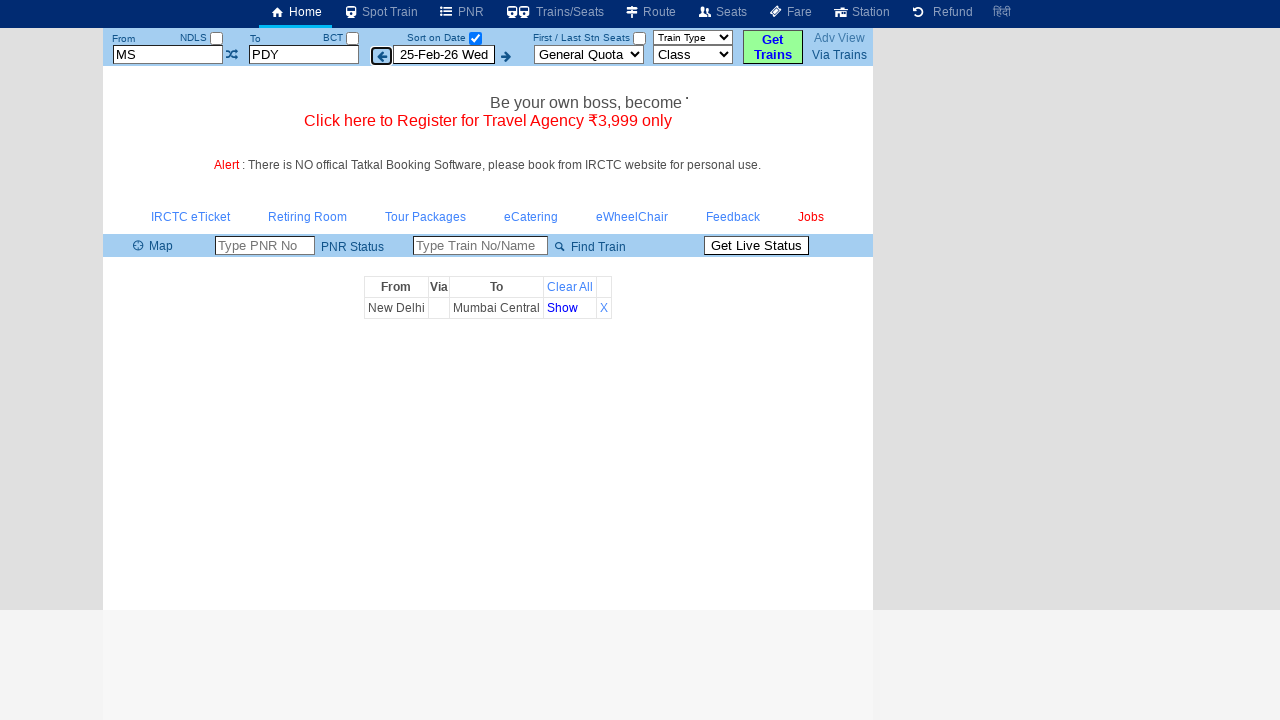

Unchecked date selection checkbox to display all available trains at (475, 38) on xpath=//input[@id='chkSelectDateOnly']
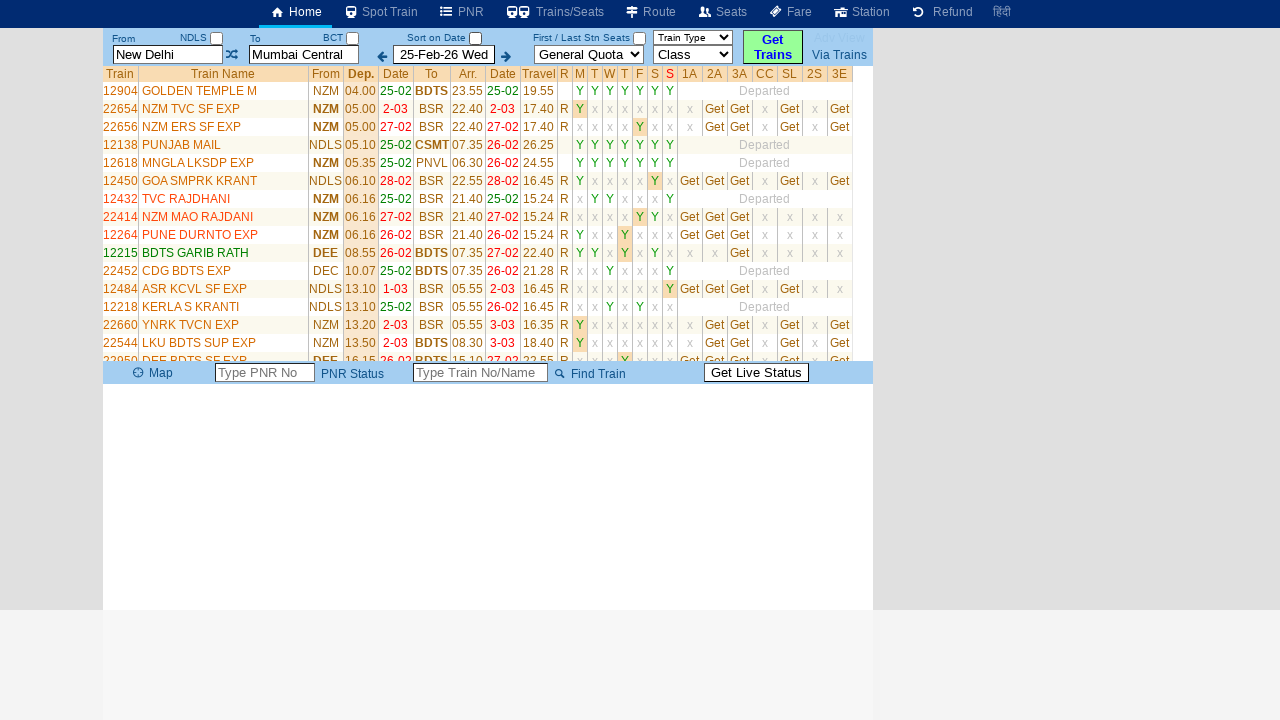

Train results table loaded successfully
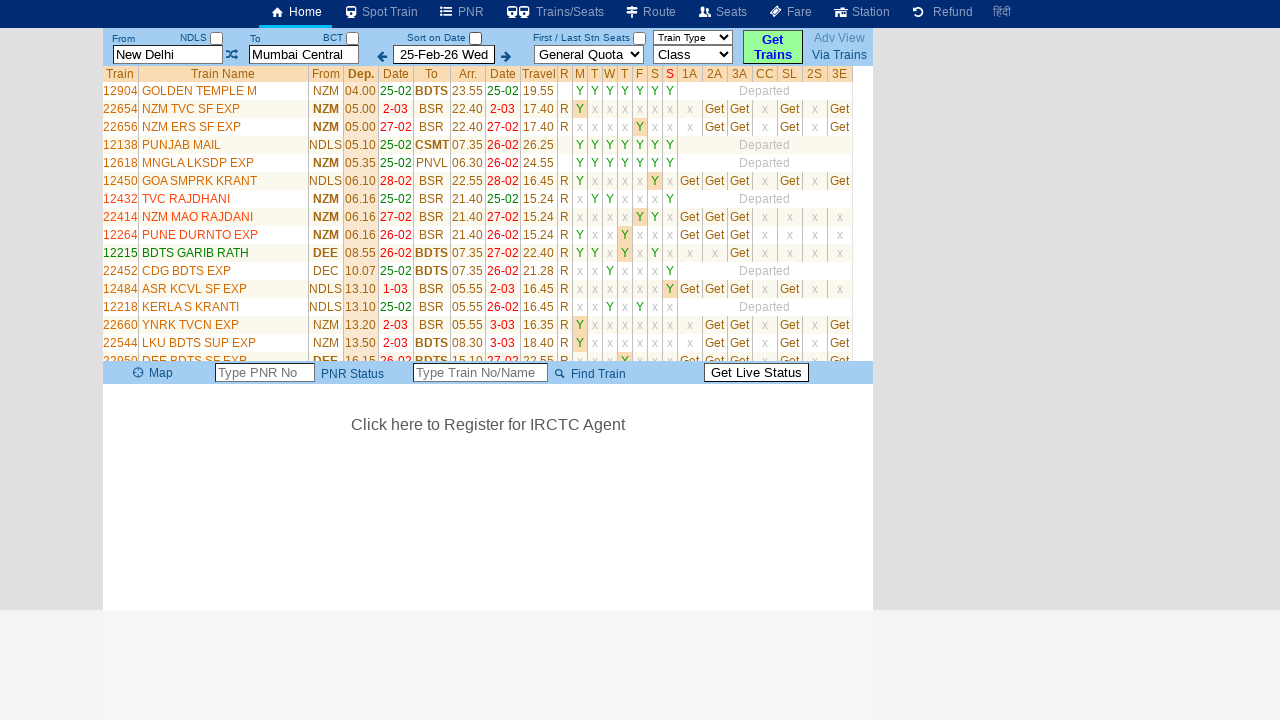

Retrieved all train result rows from the table
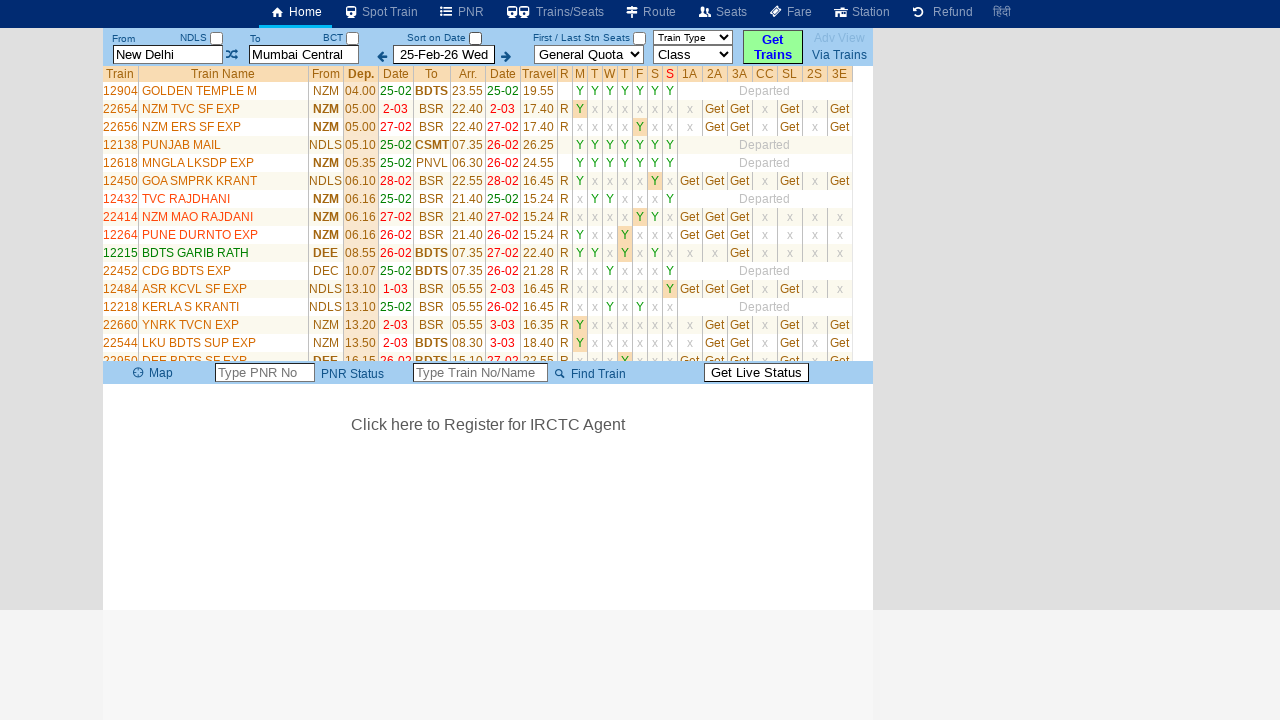

Verified that train results are displayed - found 1 trains
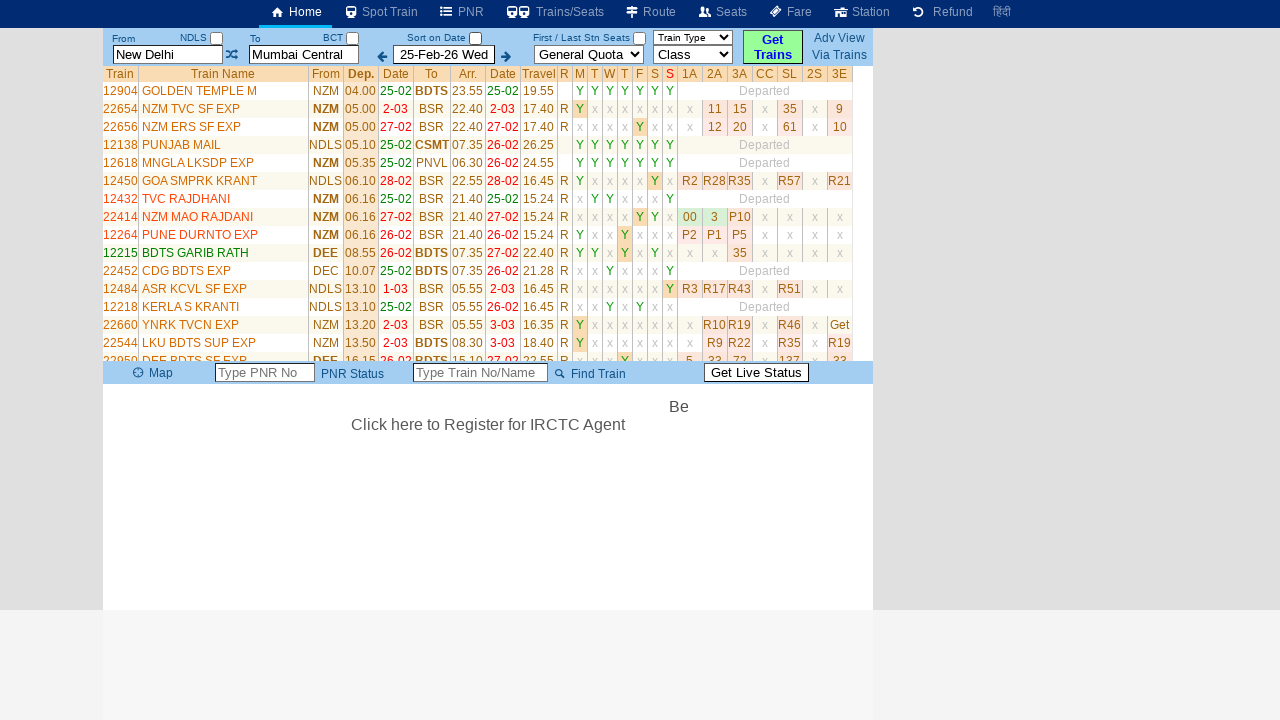

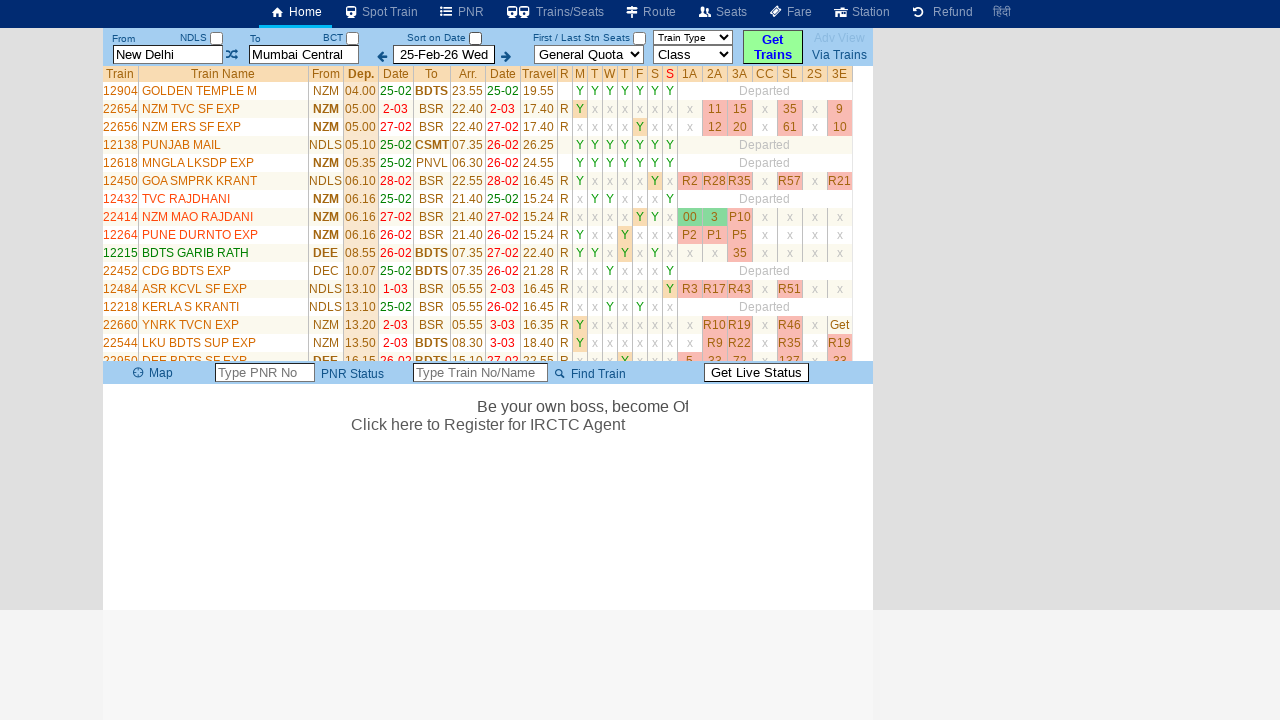